Tests multi-select dropdown functionality by selecting and deselecting various options using different methods (by index, visible text, and value)

Starting URL: https://syntaxprojects.com/basic-select-dropdown-demo.php

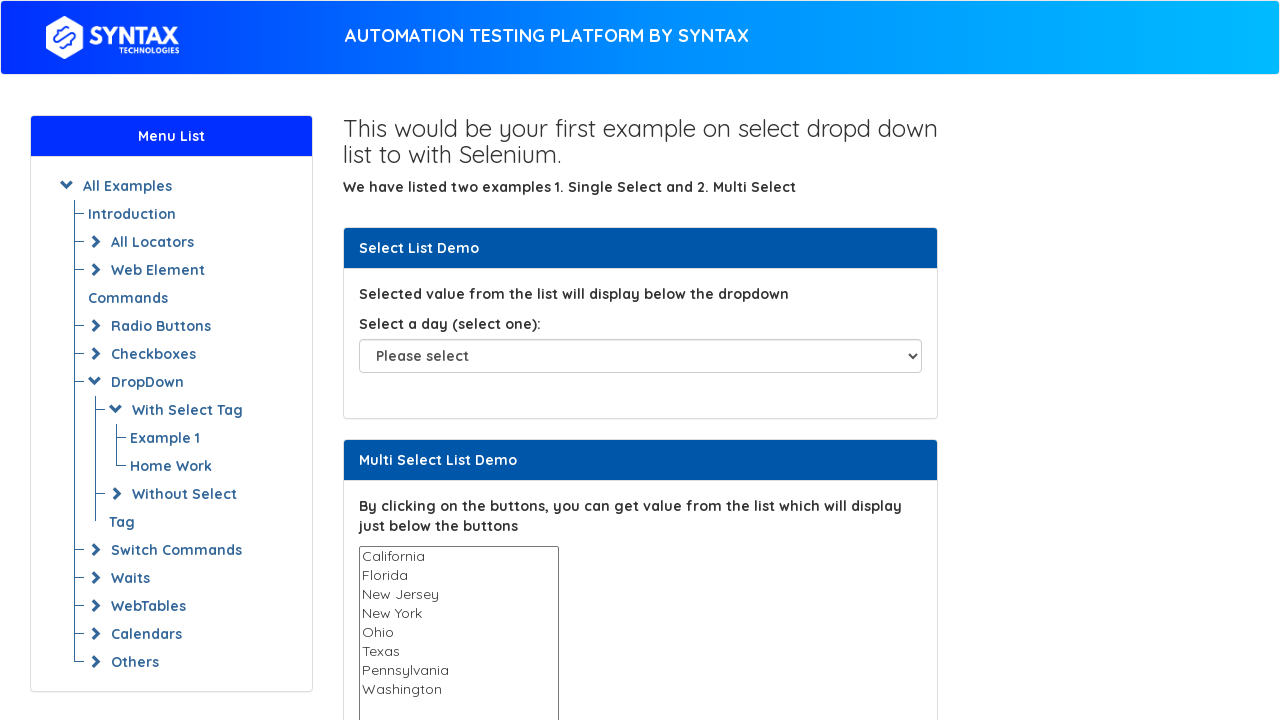

Located multi-select dropdown element
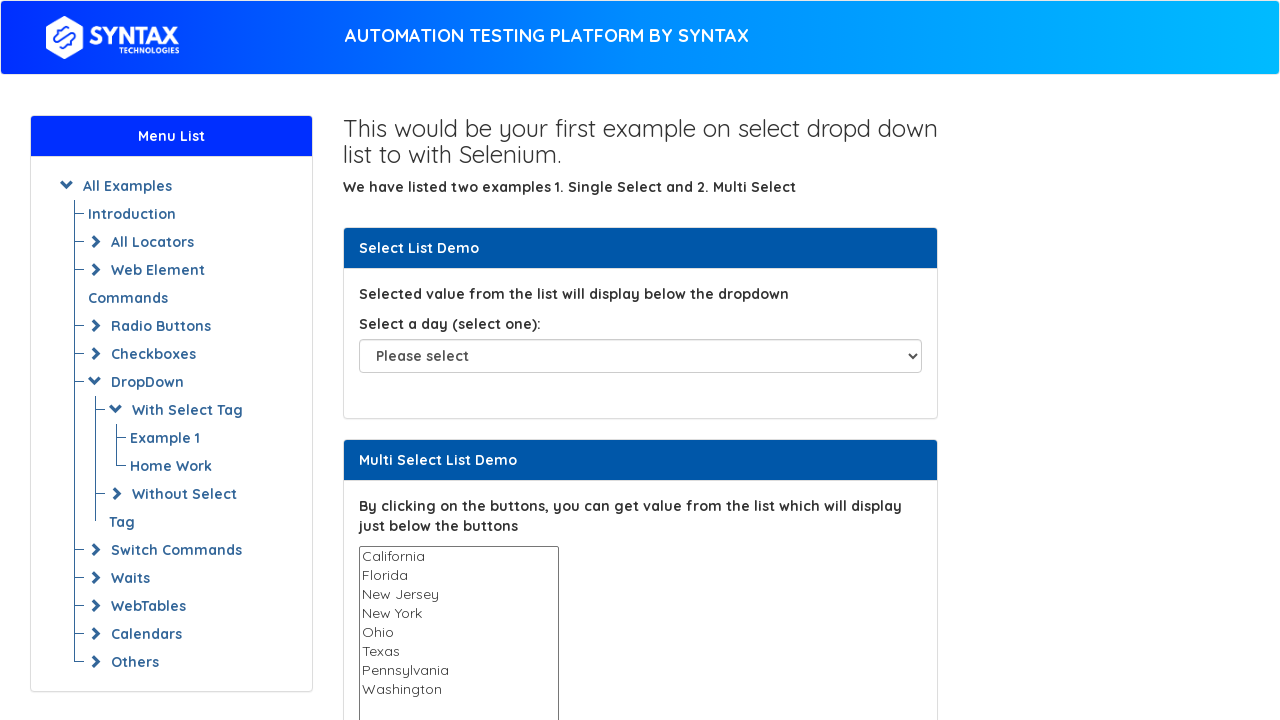

Selected California by index 0 on select#multi-select
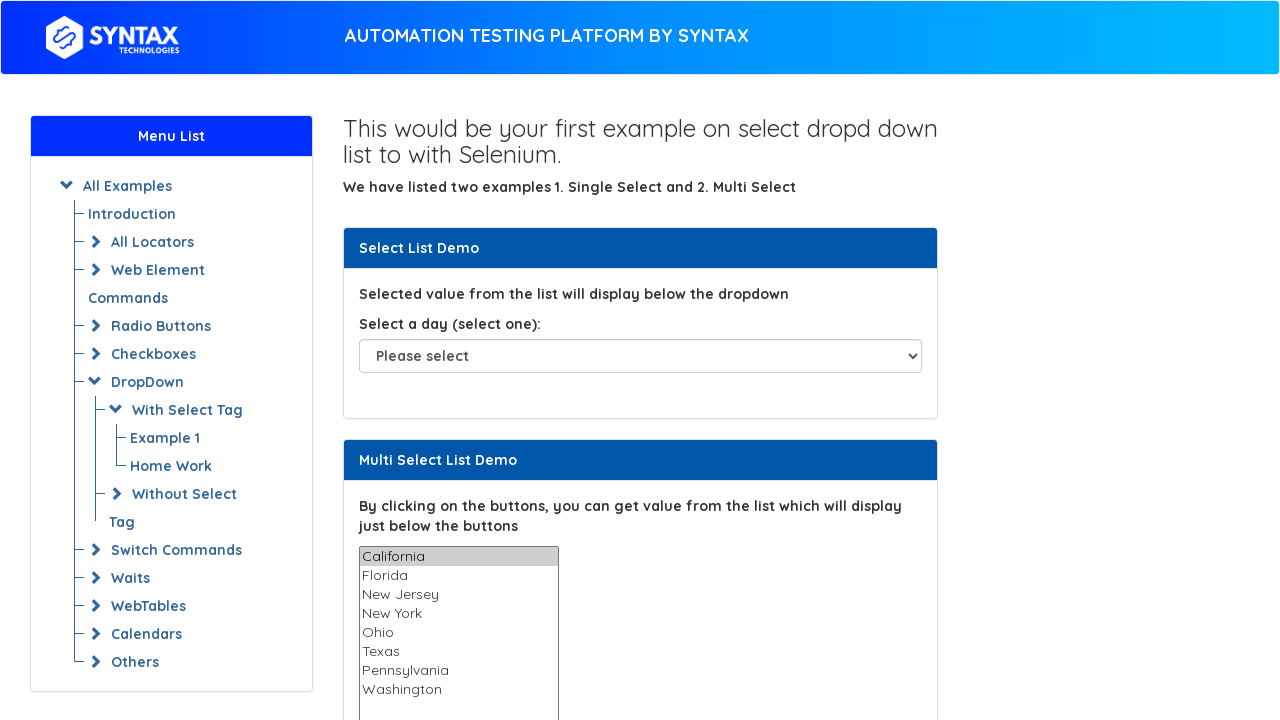

Waited 2 seconds for visual feedback after selecting California
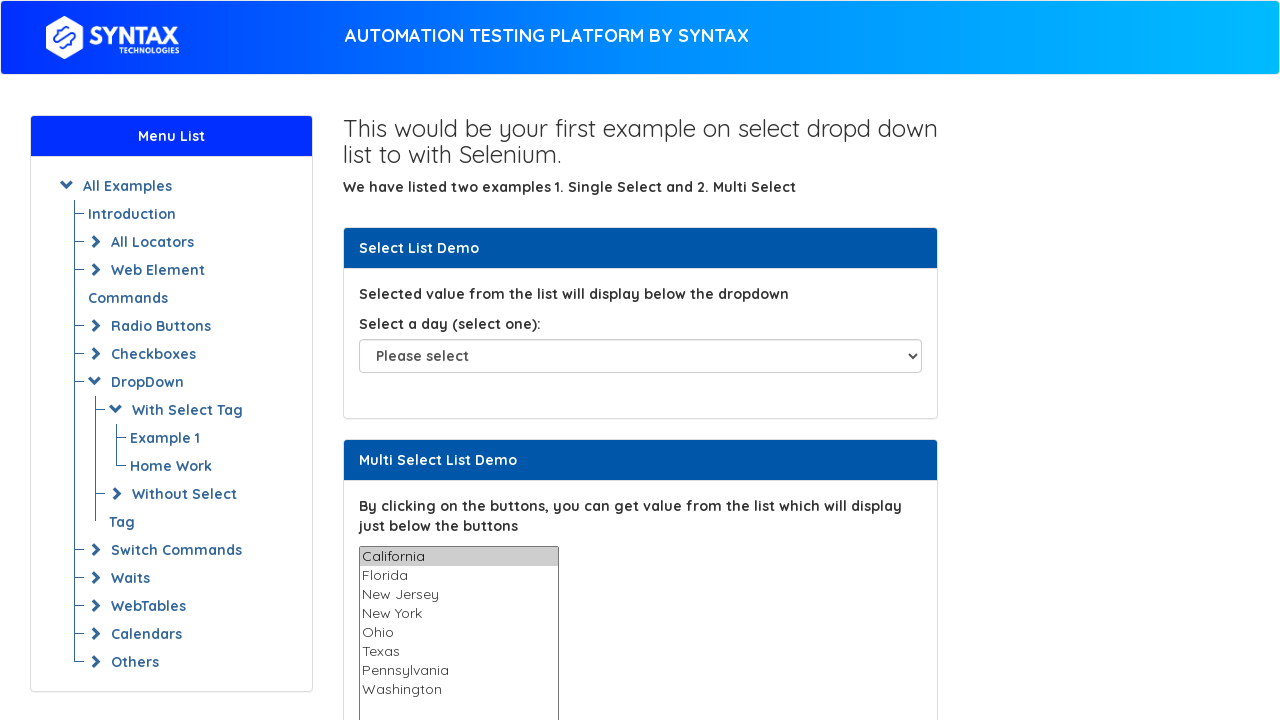

Selected Texas by visible text on select#multi-select
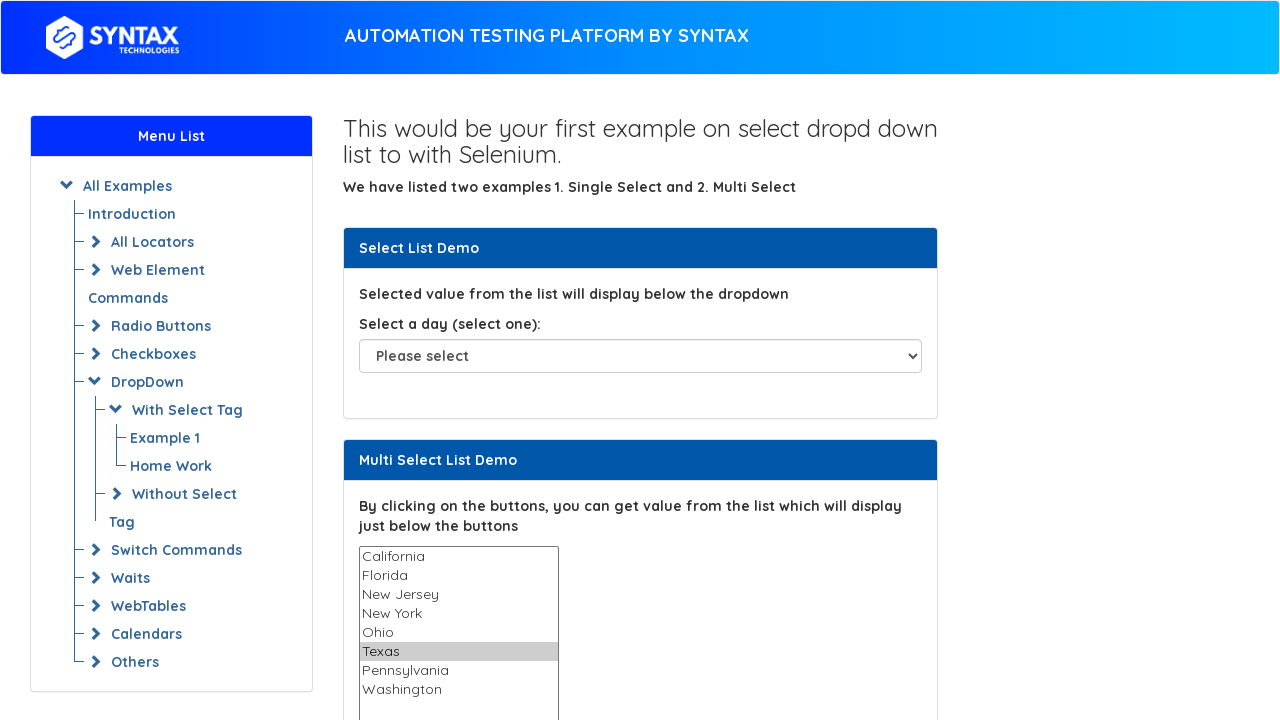

Waited 2 seconds for visual feedback after selecting Texas
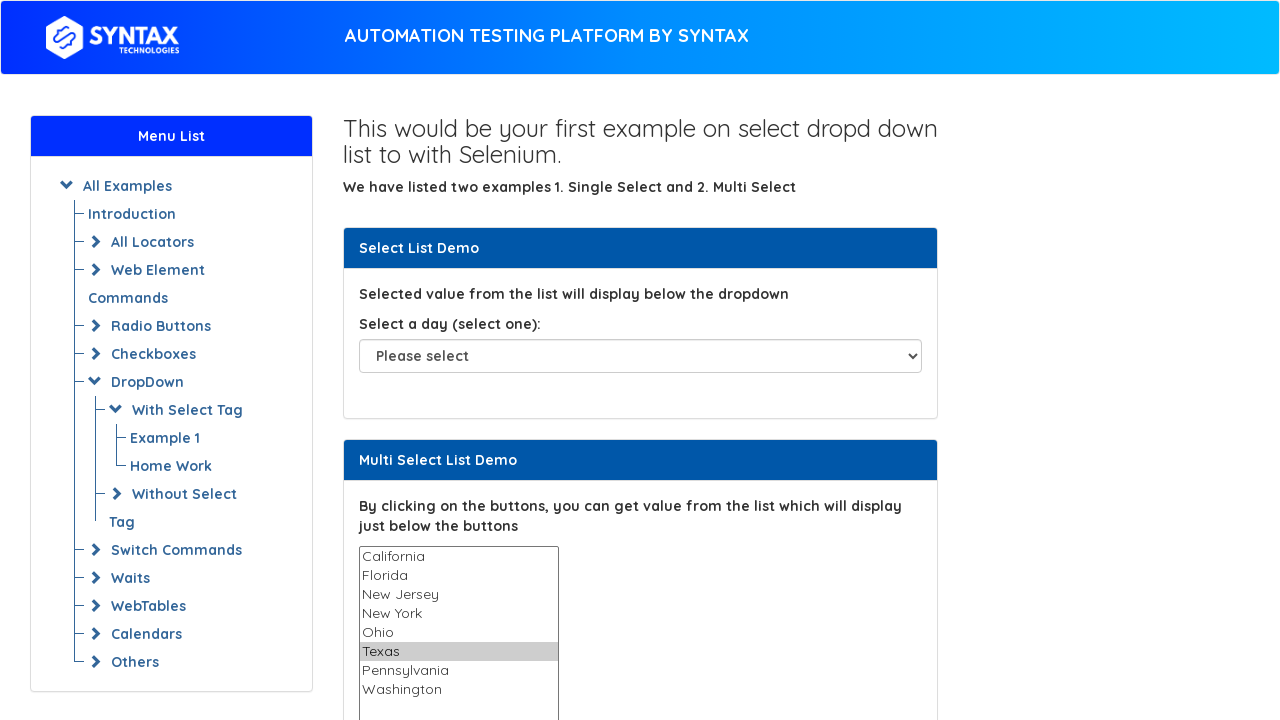

Selected Ohio by value on select#multi-select
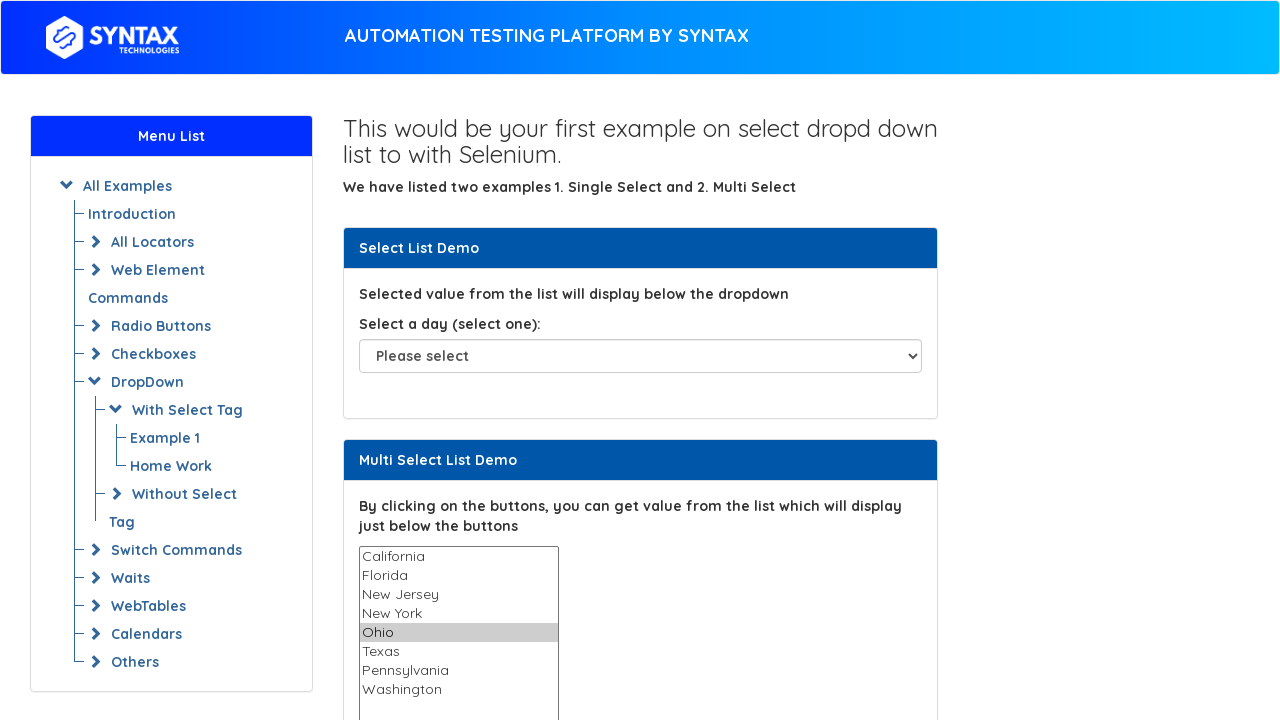

Waited 2 seconds for visual feedback after selecting Ohio
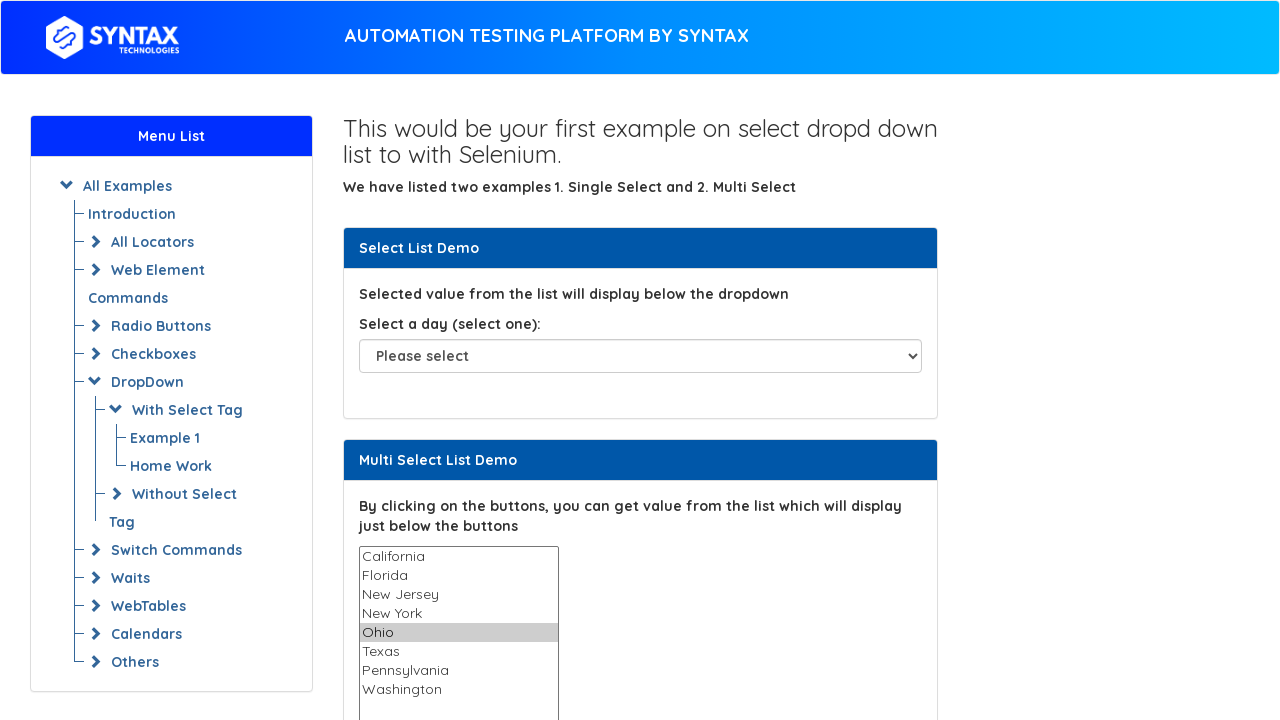

Retrieved current selected values from multi-select dropdown
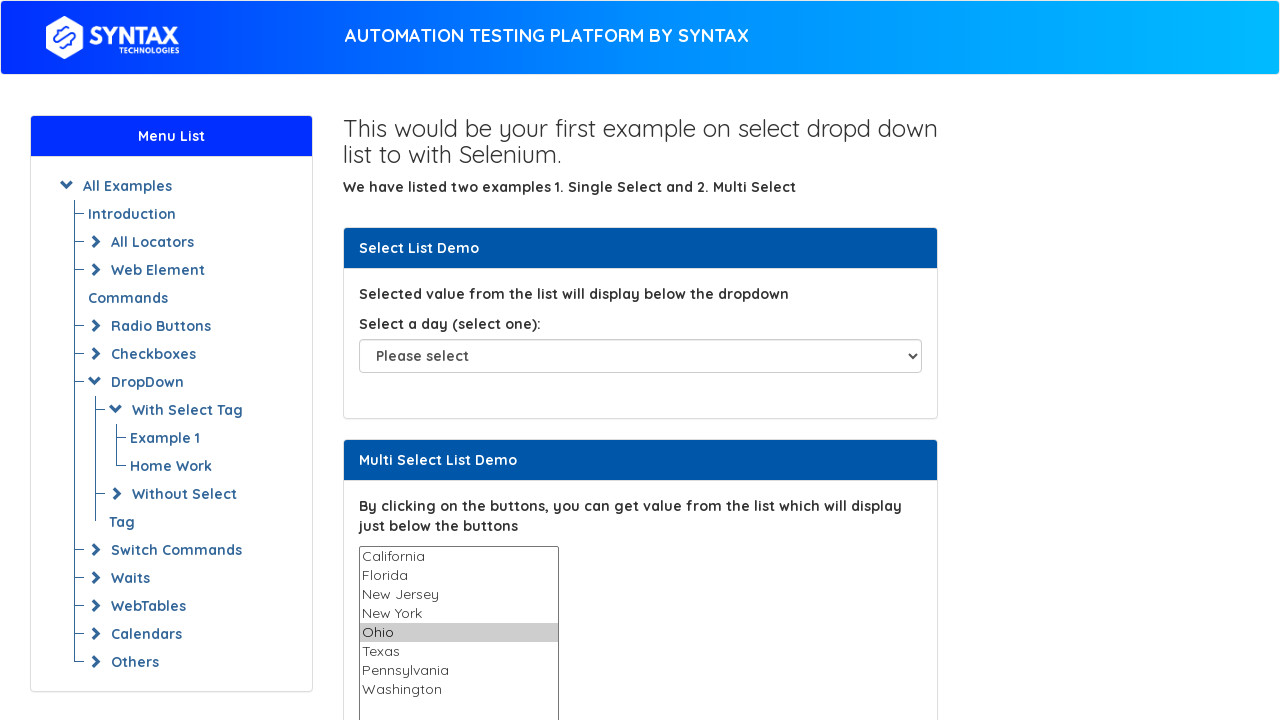

Deselected California by updating selection on select#multi-select
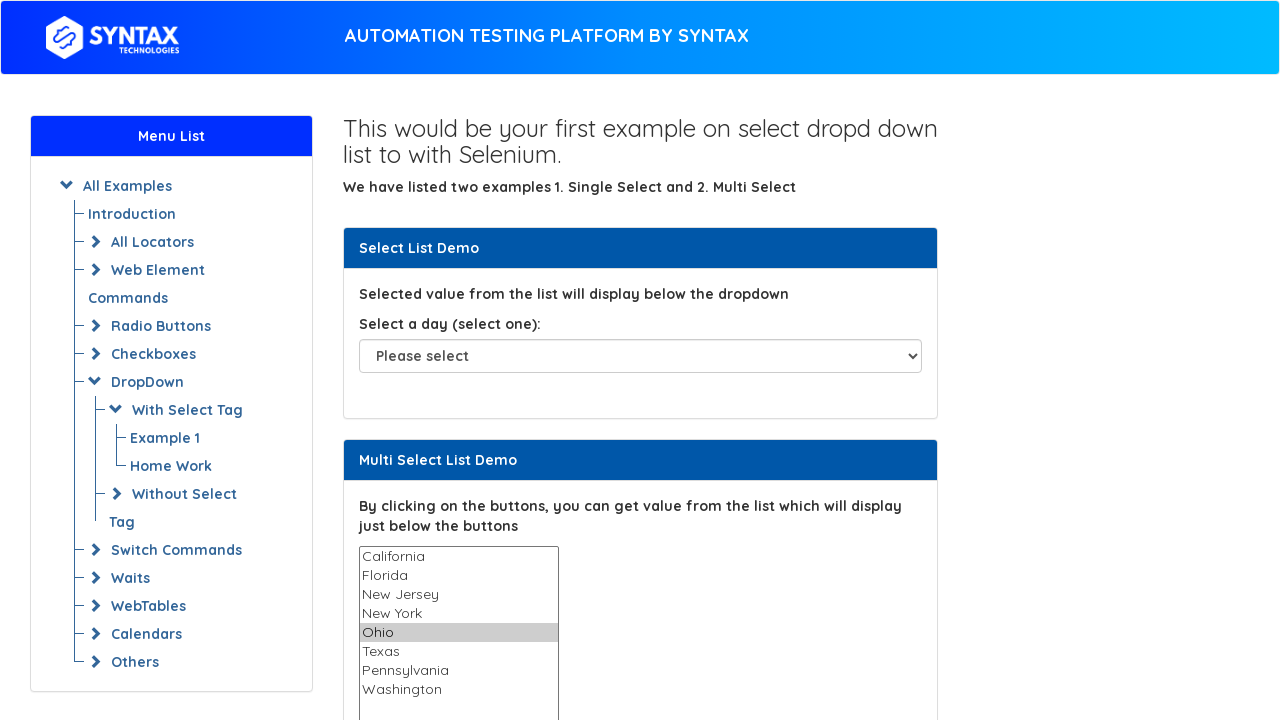

Waited 2 seconds for visual feedback after deselecting California
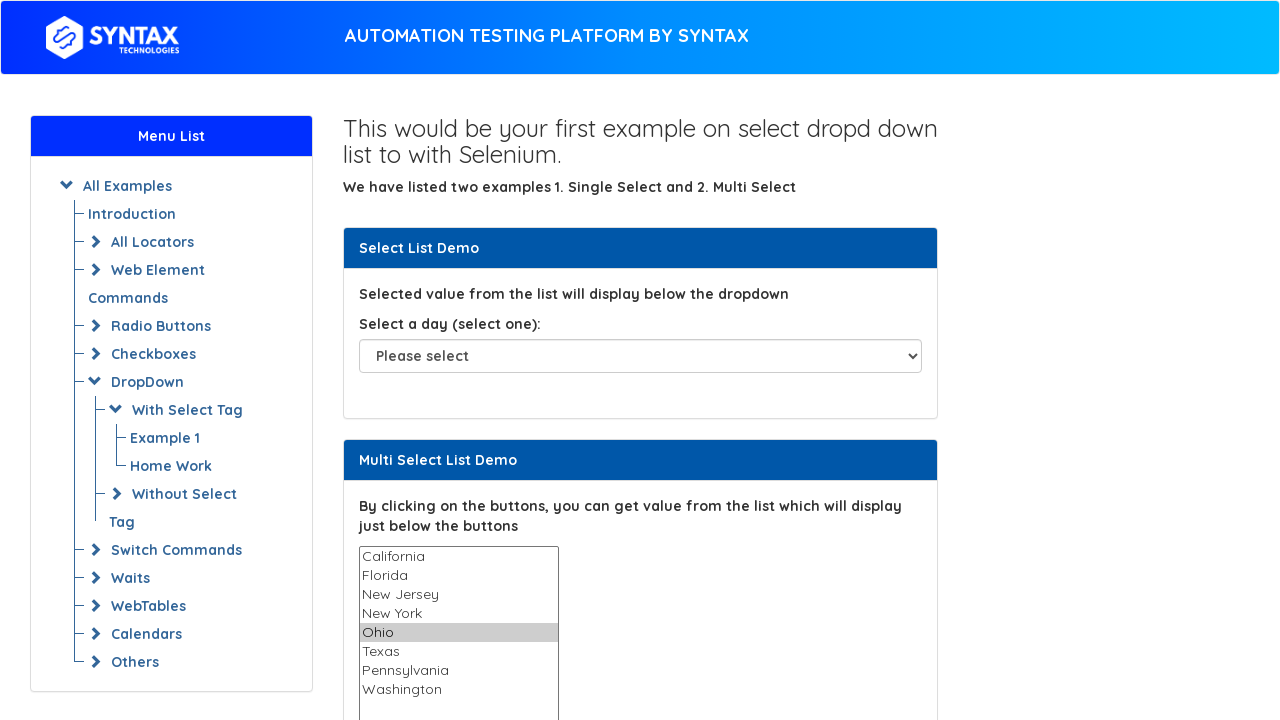

Retrieved current selected values from multi-select dropdown
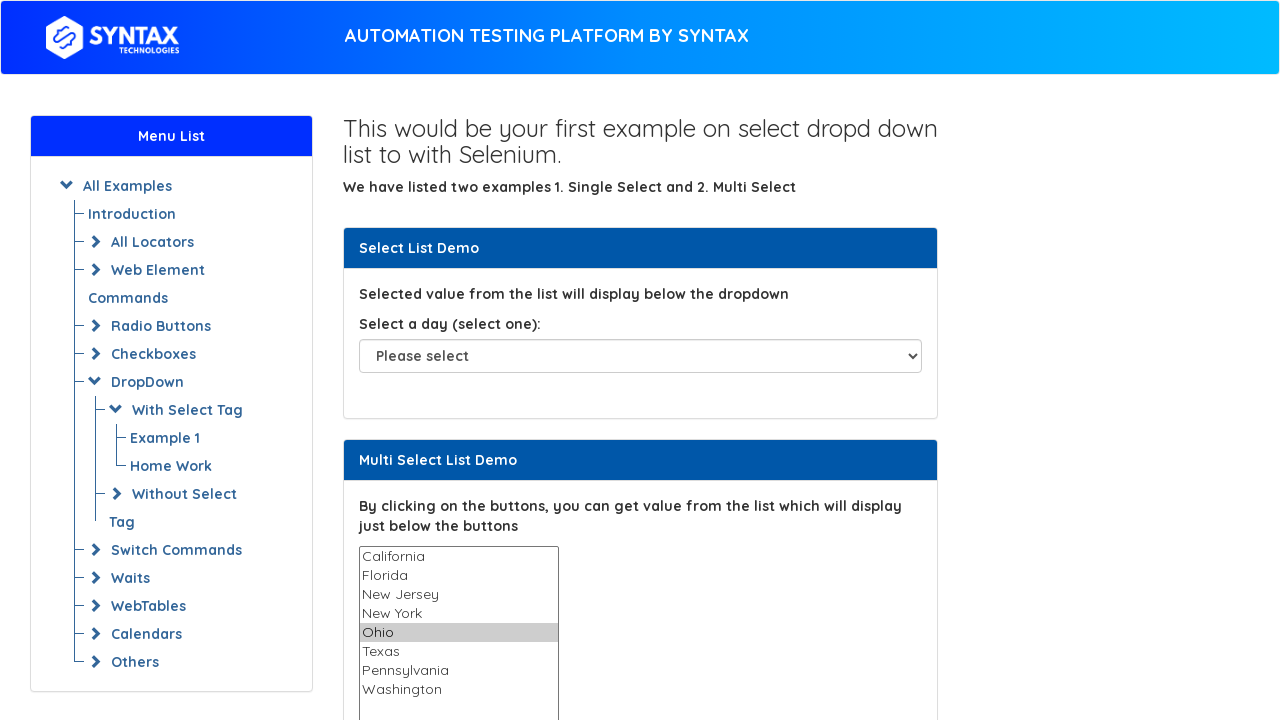

Removed Ohio from current selection
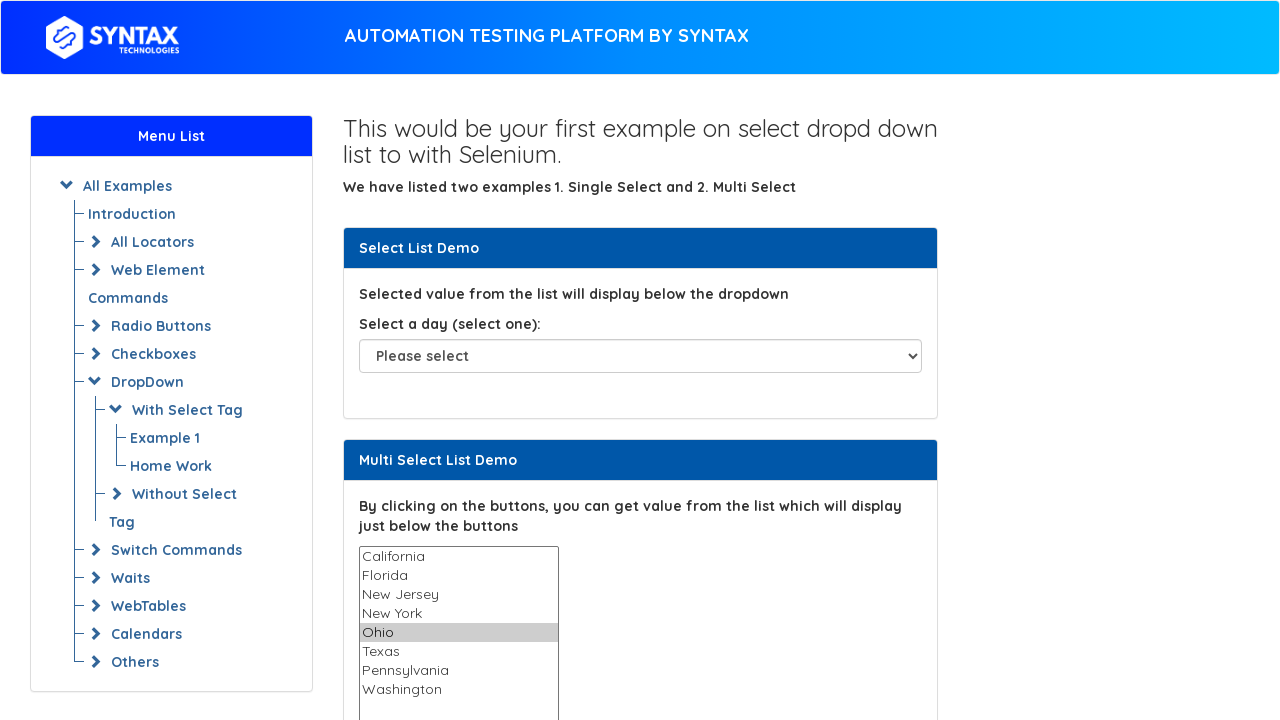

Deselected Ohio by updating selection on select#multi-select
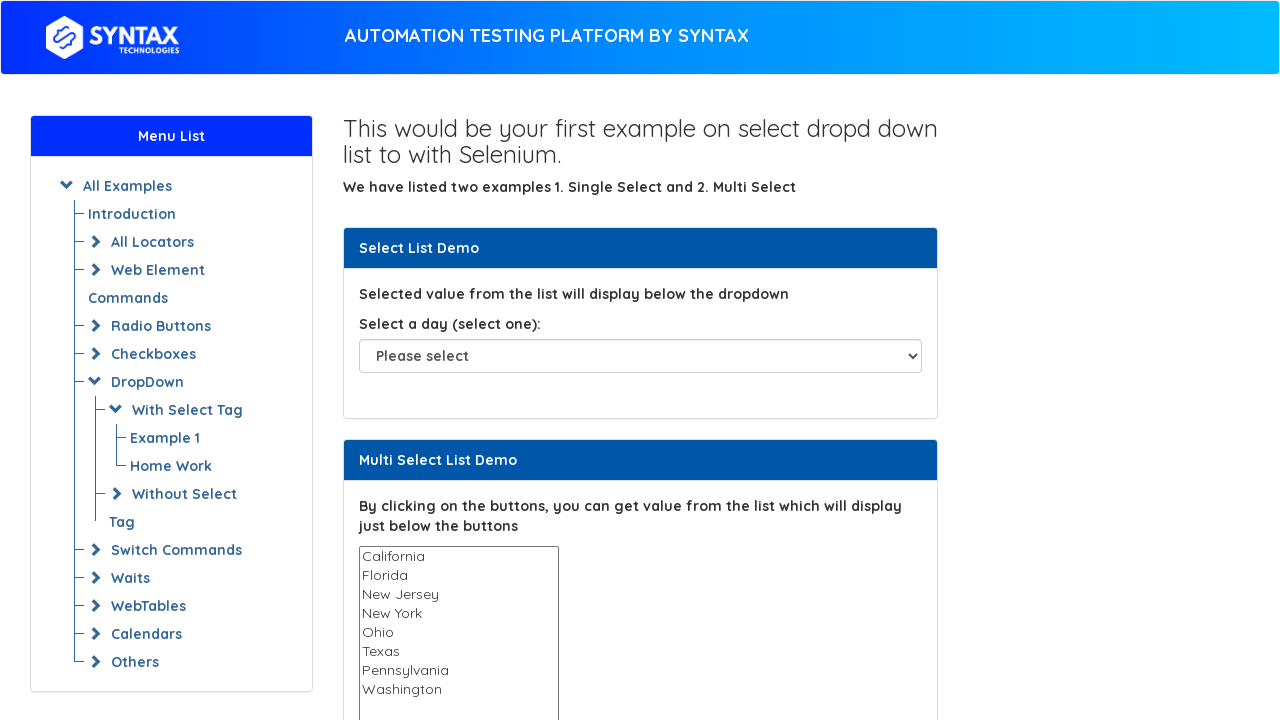

Waited 2 seconds for visual feedback after deselecting Ohio
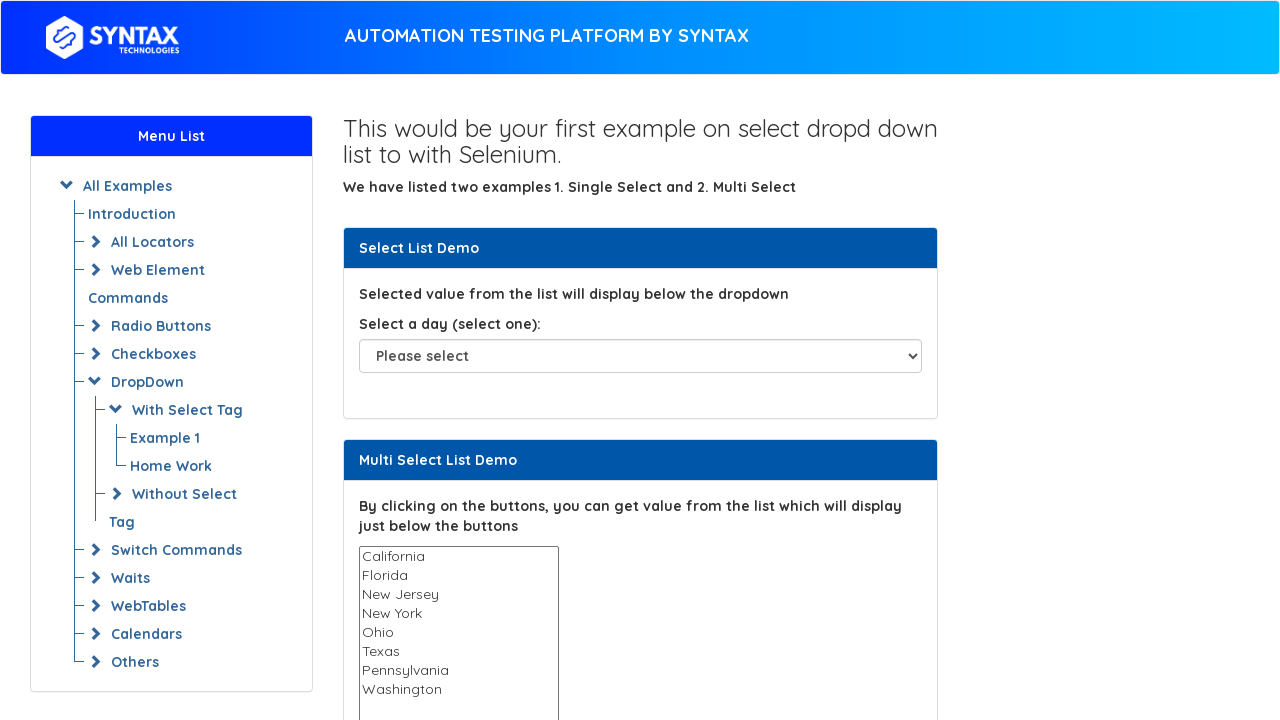

Retrieved current selected values from multi-select dropdown
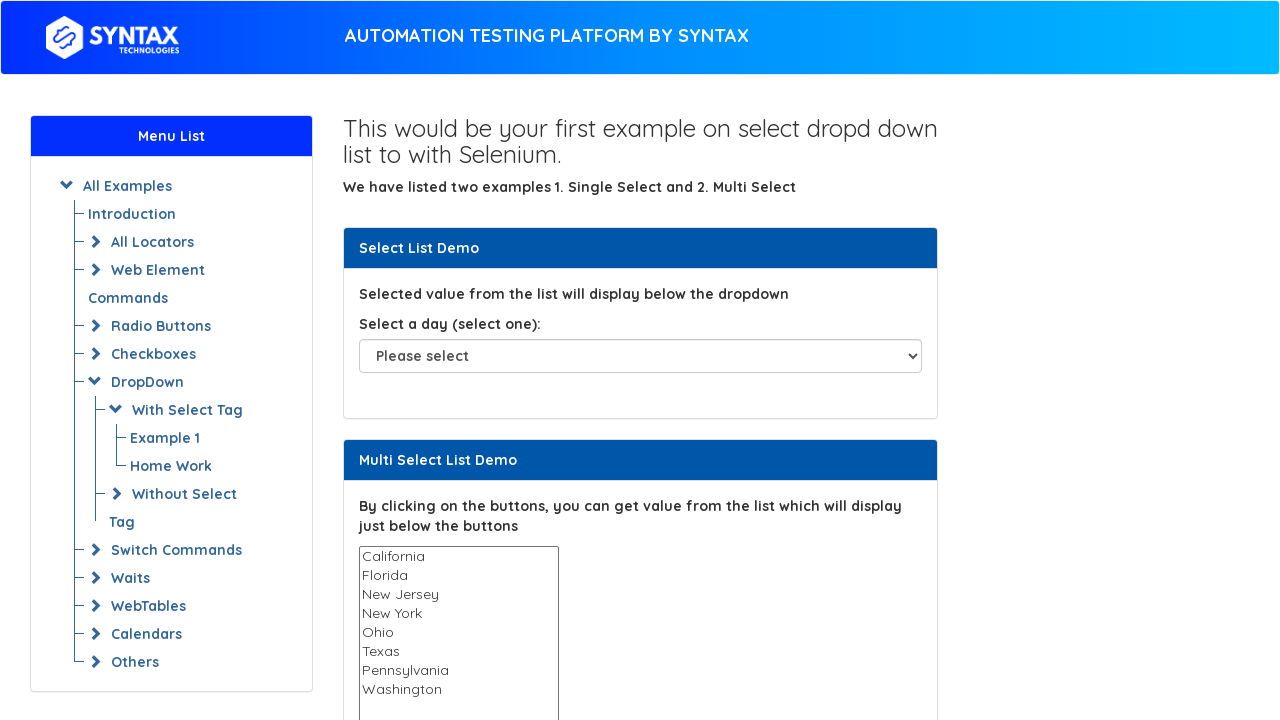

Deselected Texas by updating selection on select#multi-select
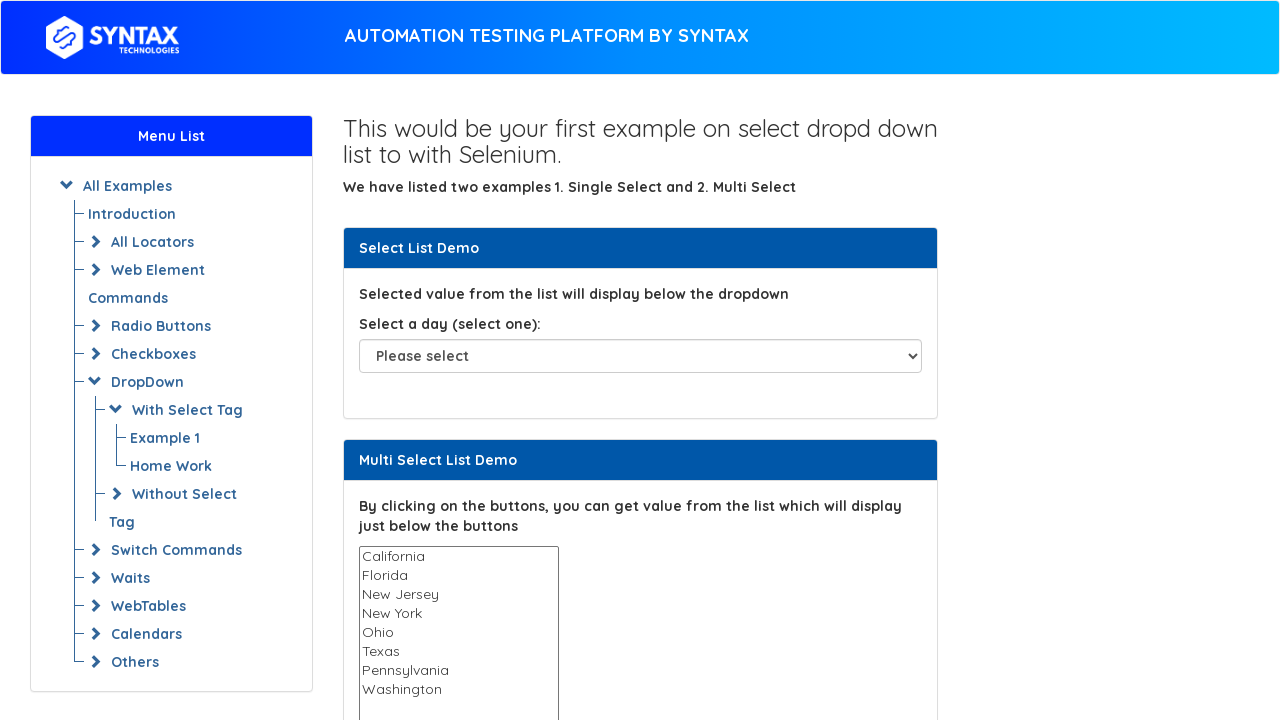

Waited 2 seconds for visual feedback after deselecting Texas
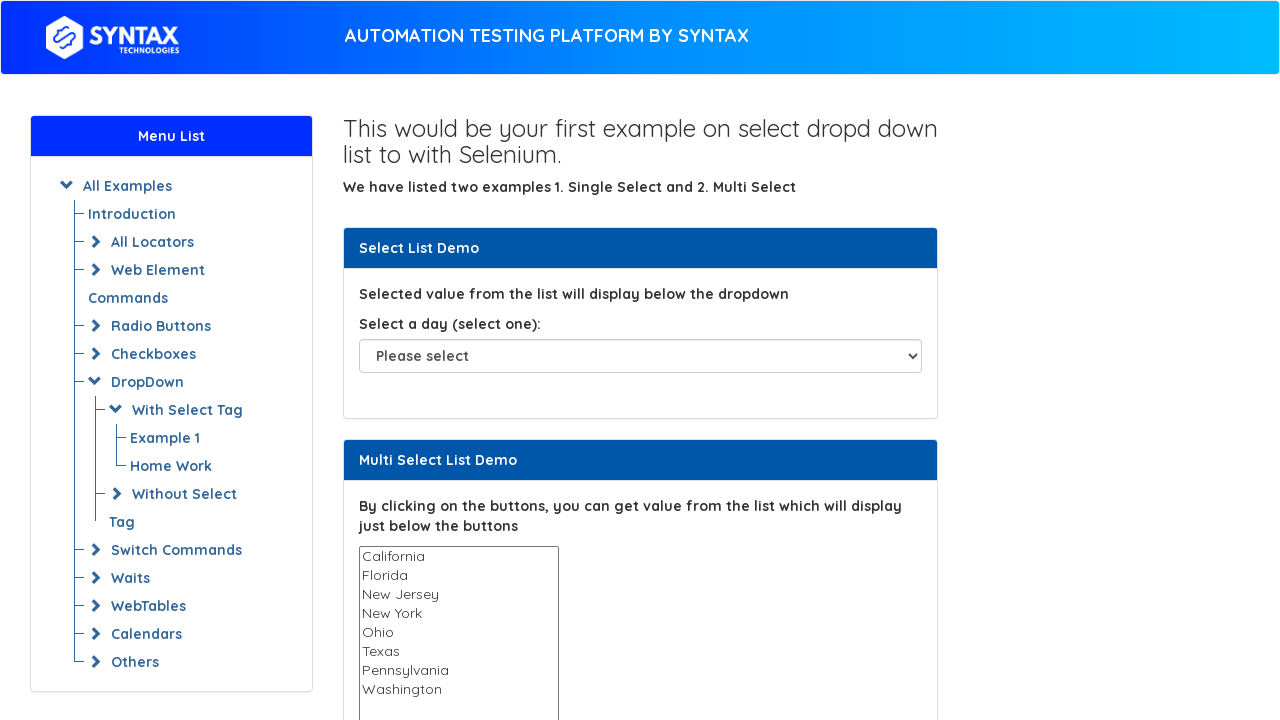

Retrieved all available options from multi-select dropdown
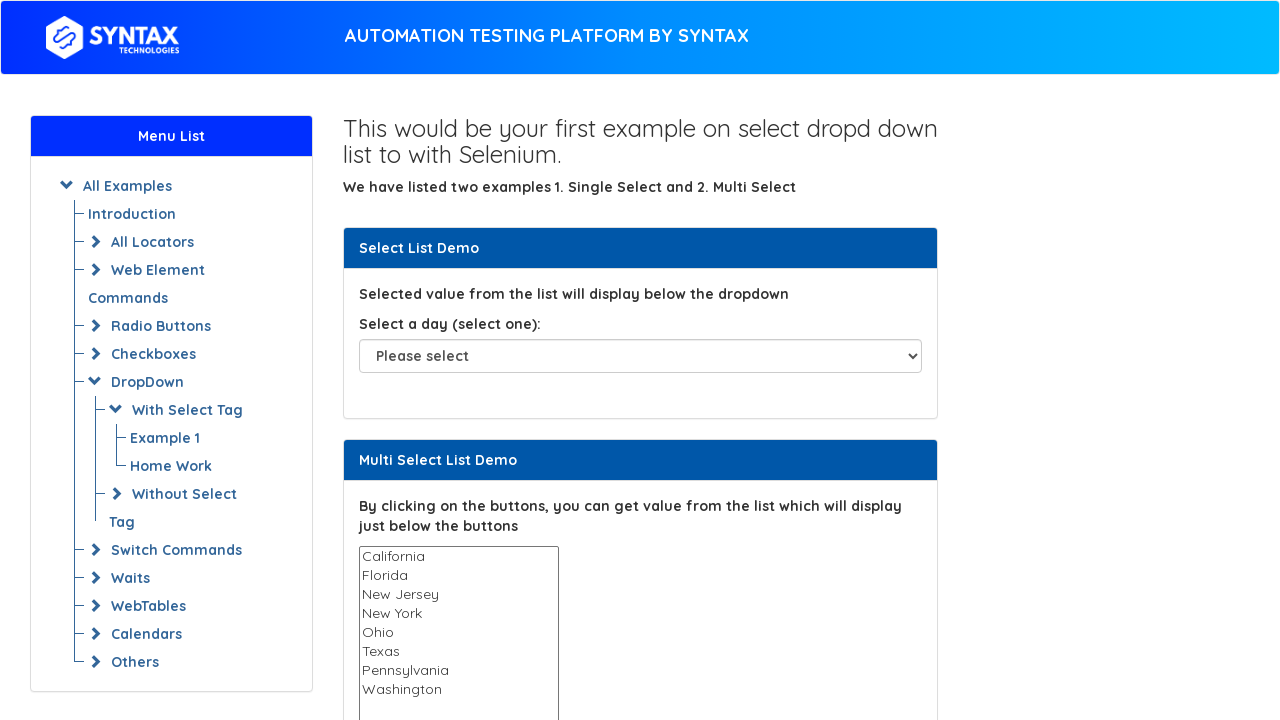

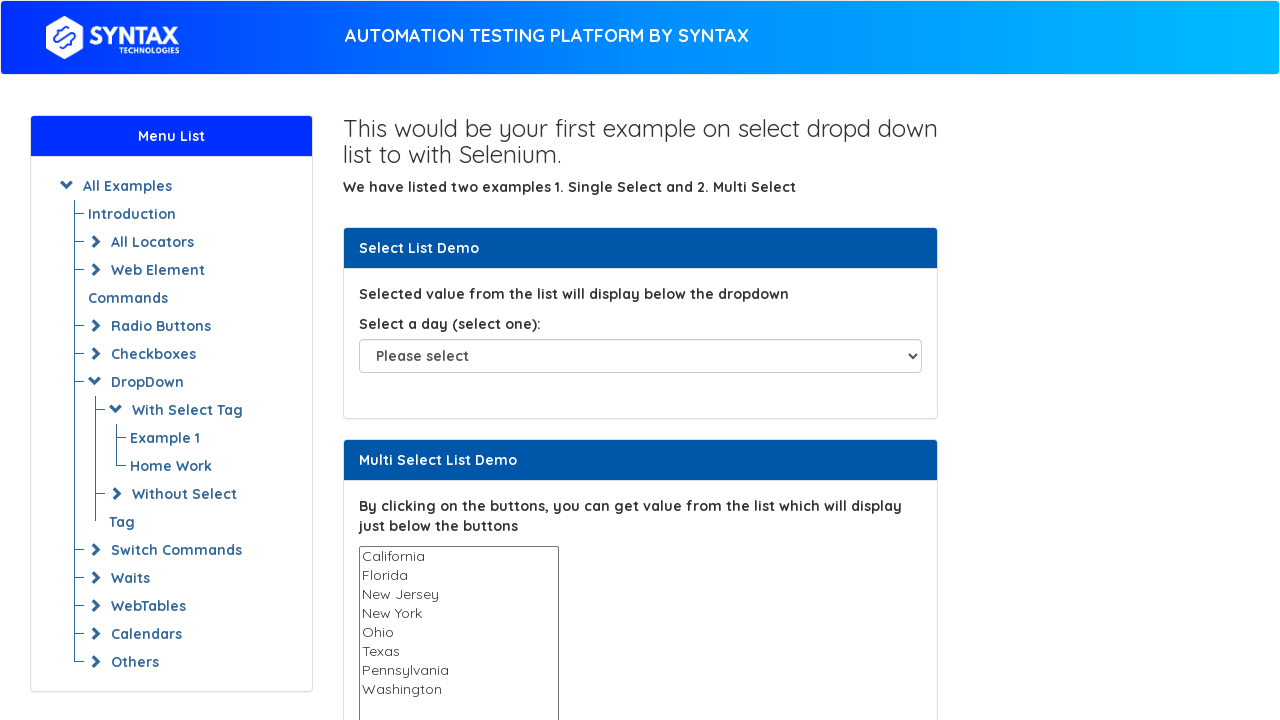